Tests slider interaction by switching to an iframe and dragging a slider handle to a specific position (33%)

Starting URL: https://jqueryui.com/slider/#custom-handle

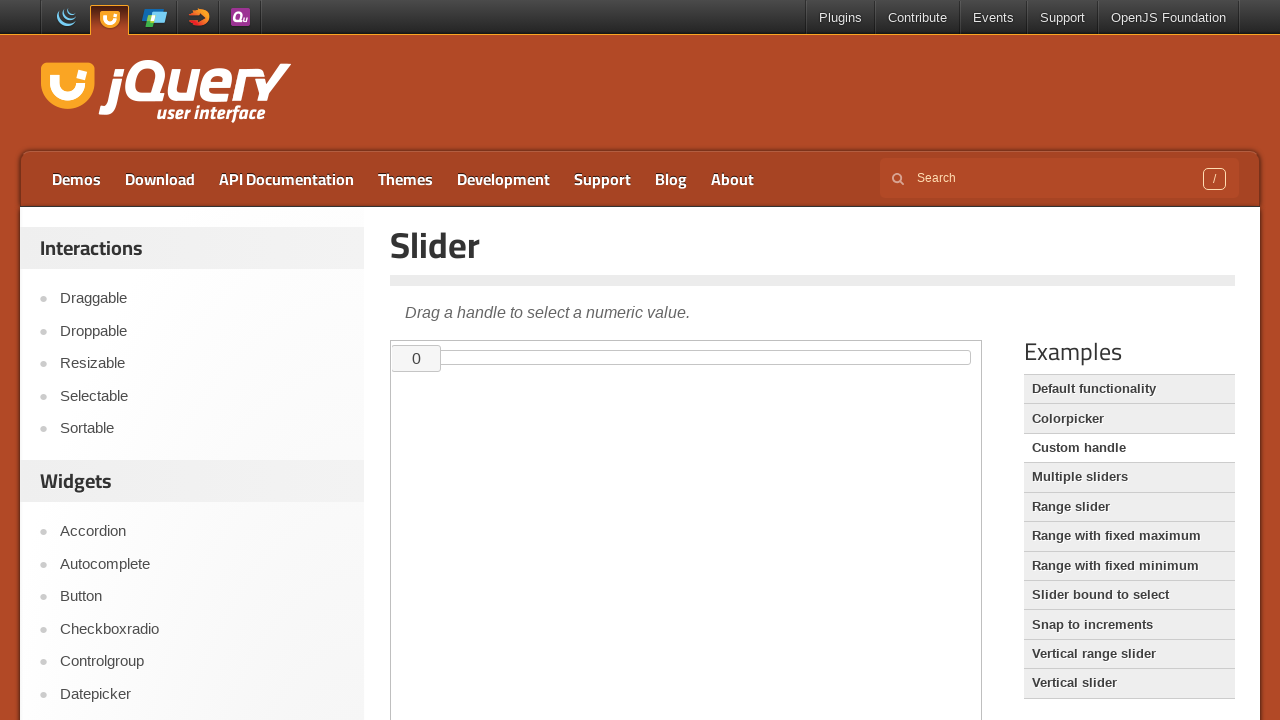

Located and switched to the demo iframe
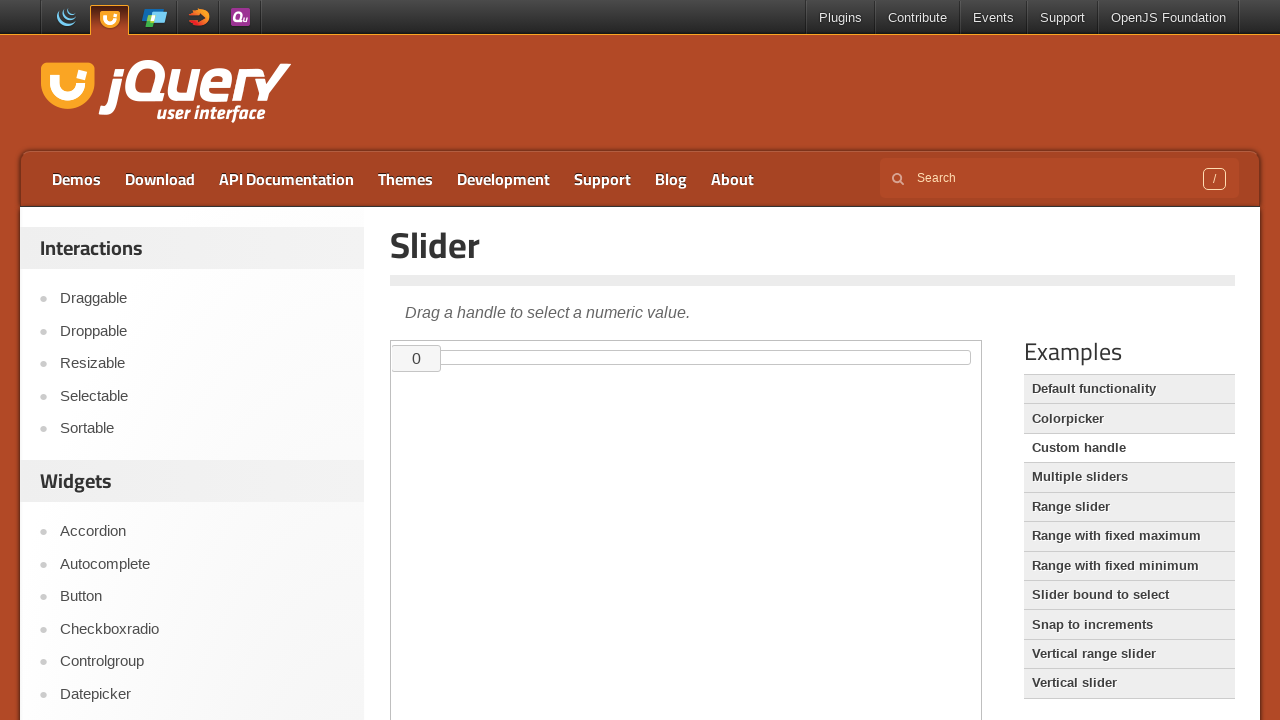

Located the slider handle element
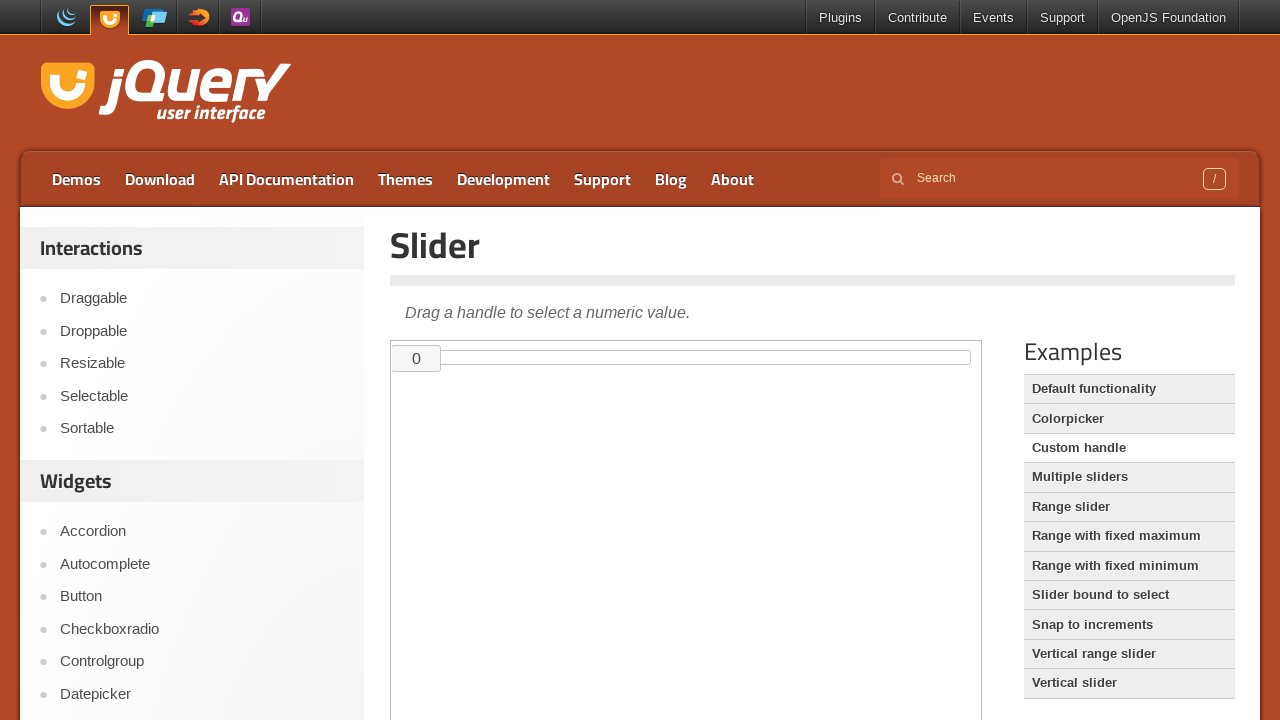

Dragged slider handle to approximately 33% position at (501, 351)
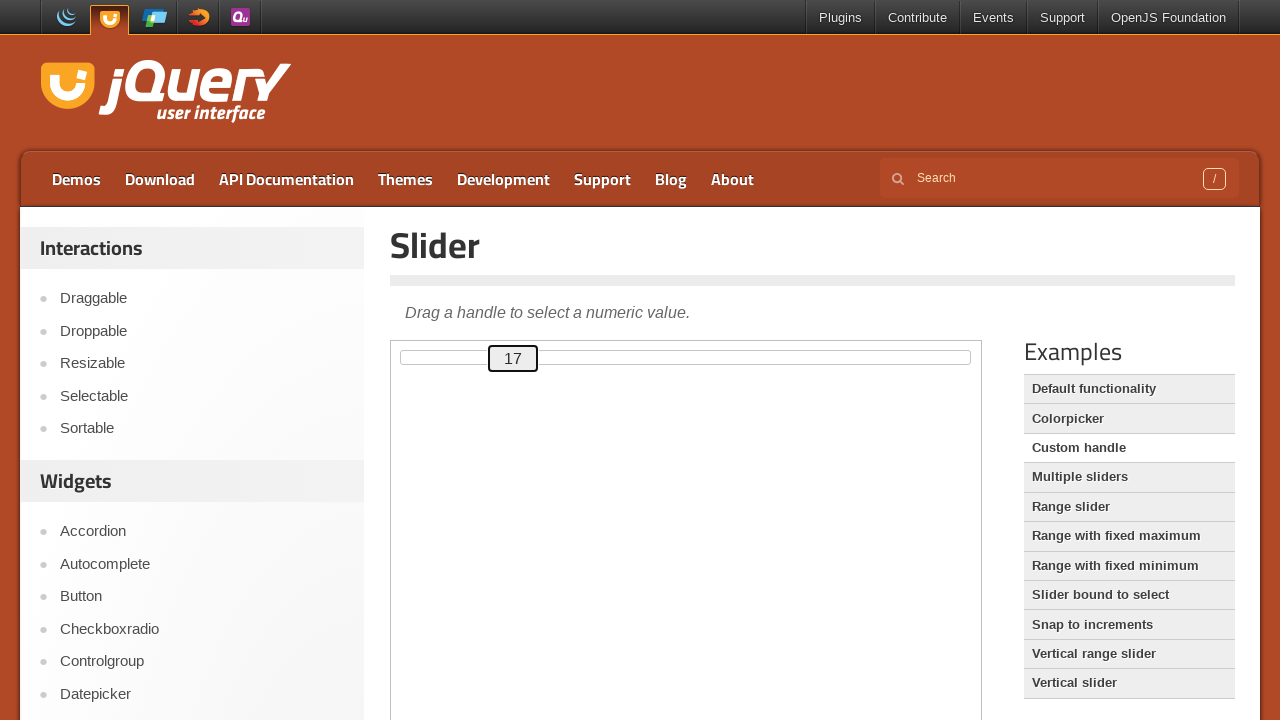

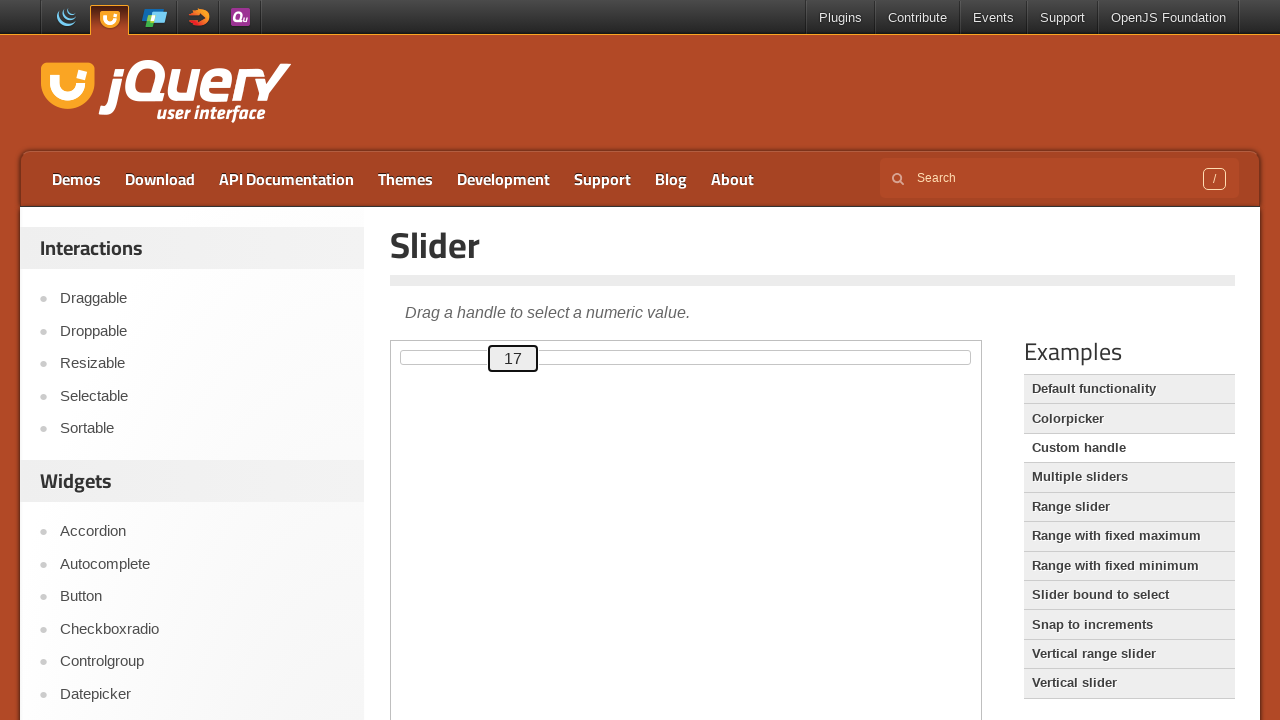